Tests the Add/Remove Elements page by clicking the Add Element button, verifying the Delete button appears, clicking Delete, and verifying the page header is still visible

Starting URL: https://the-internet.herokuapp.com/add_remove_elements/

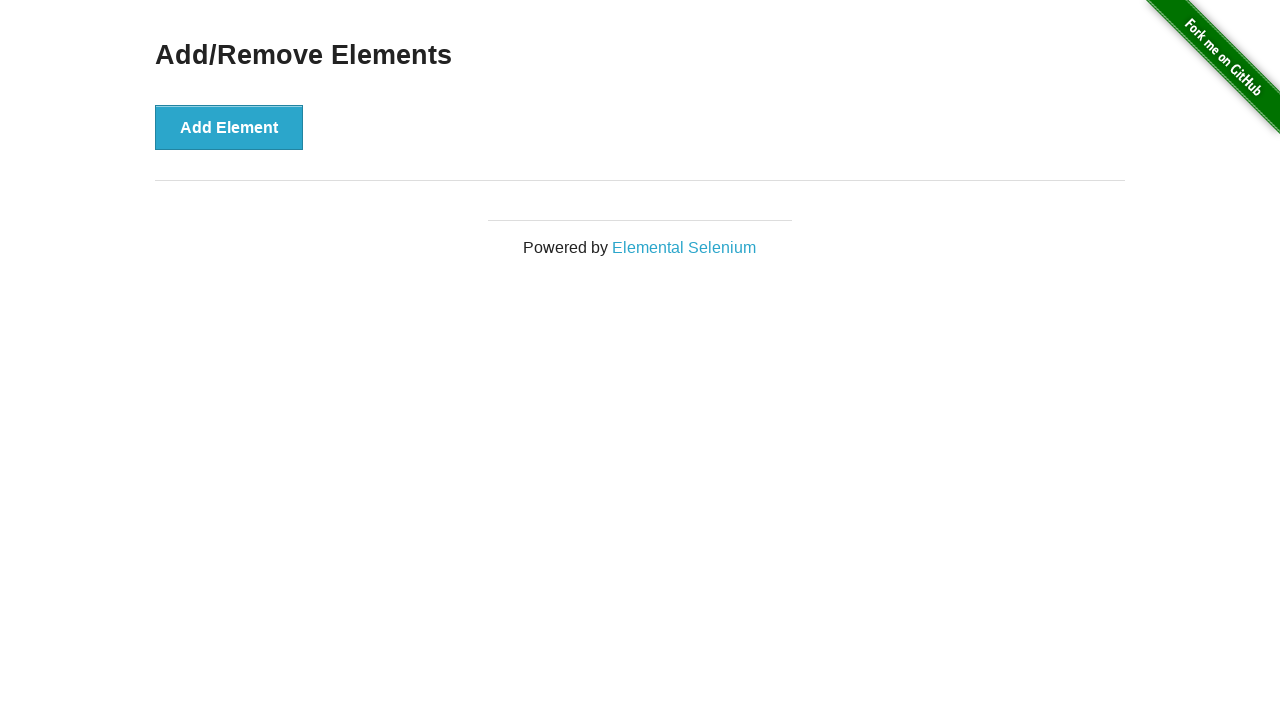

Clicked the Add Element button at (229, 127) on button[onclick='addElement()']
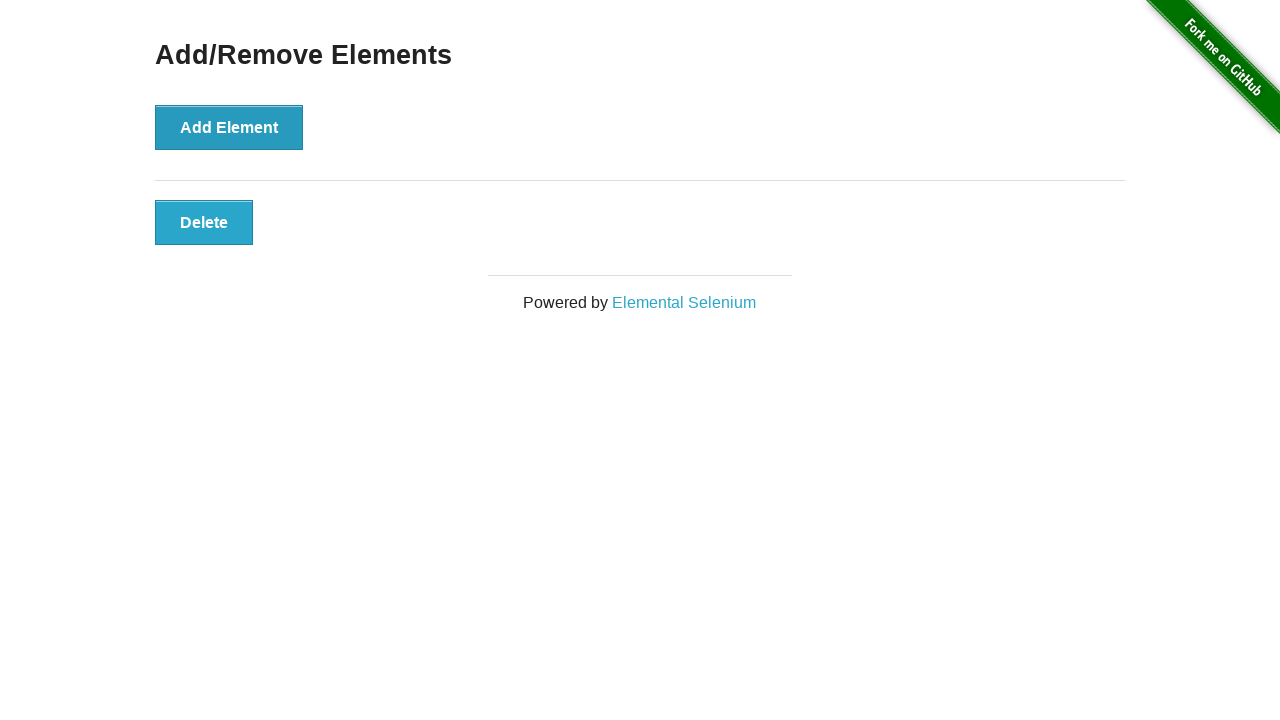

Delete button appeared and is visible
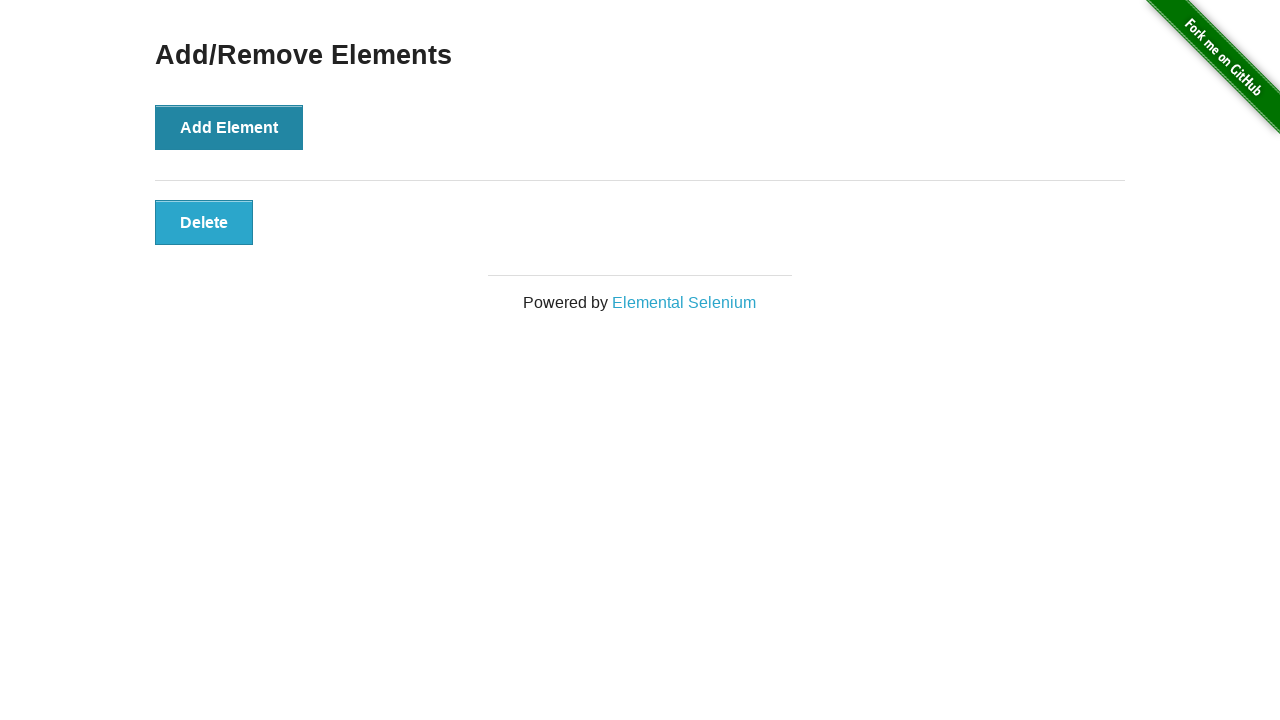

Clicked the Delete button at (204, 222) on button.added-manually
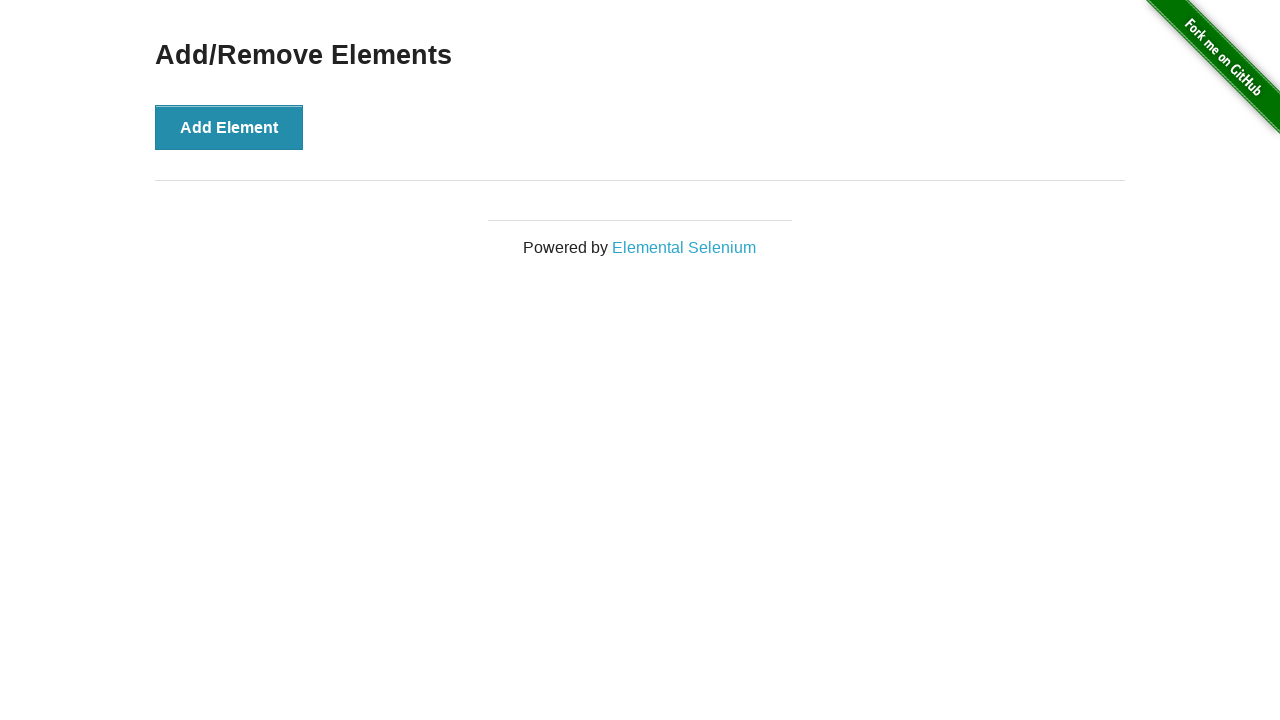

Verified the Add/Remove Elements heading is still visible
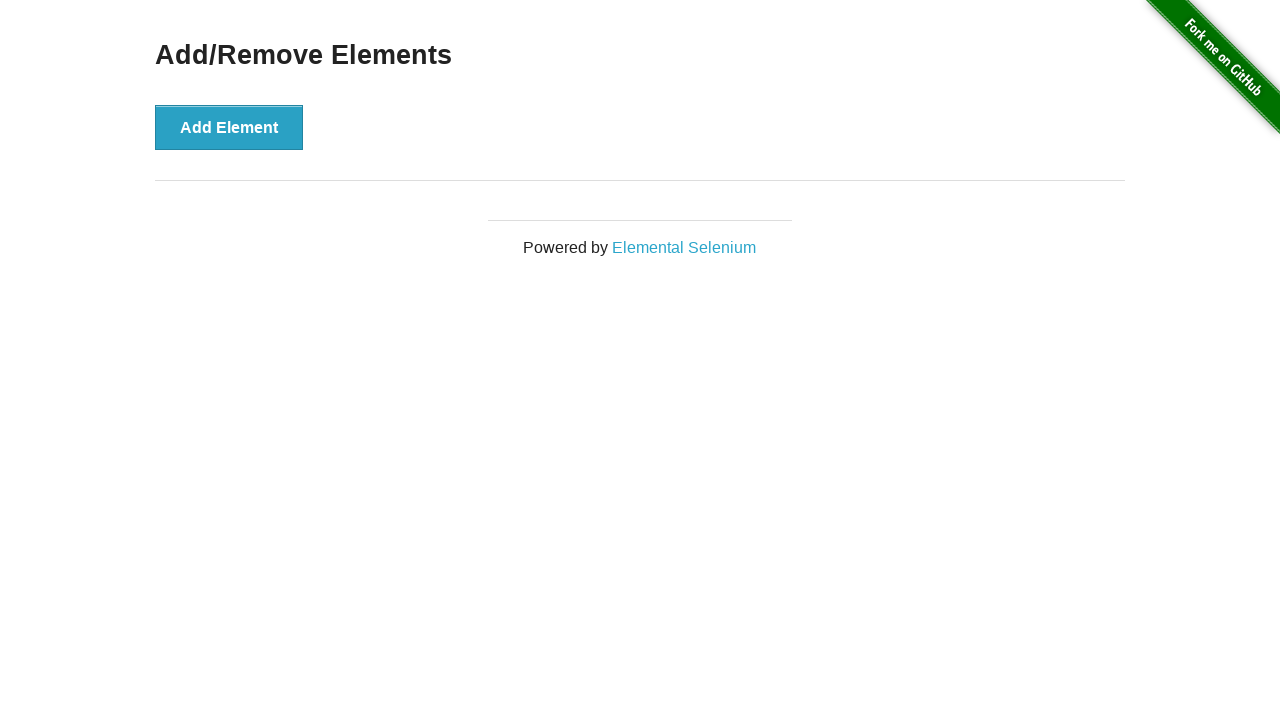

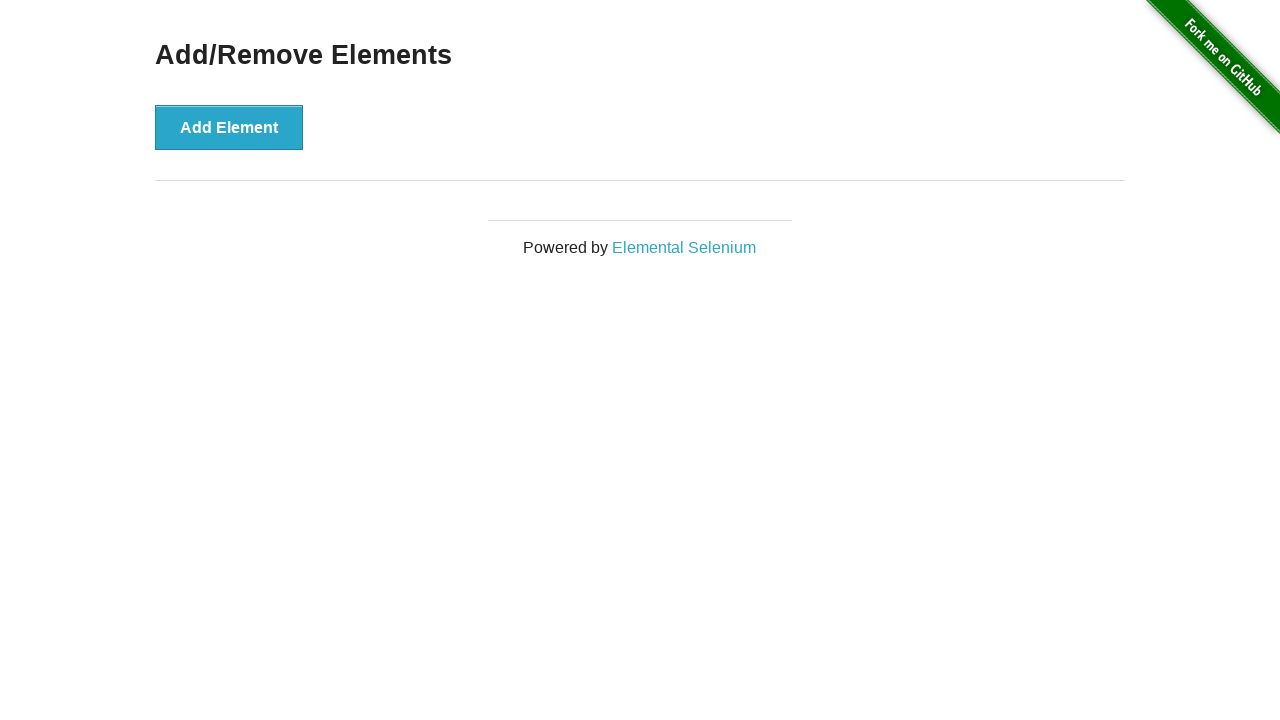